Navigates to the TechPro Education website homepage

Starting URL: https://www.techproeducation.com

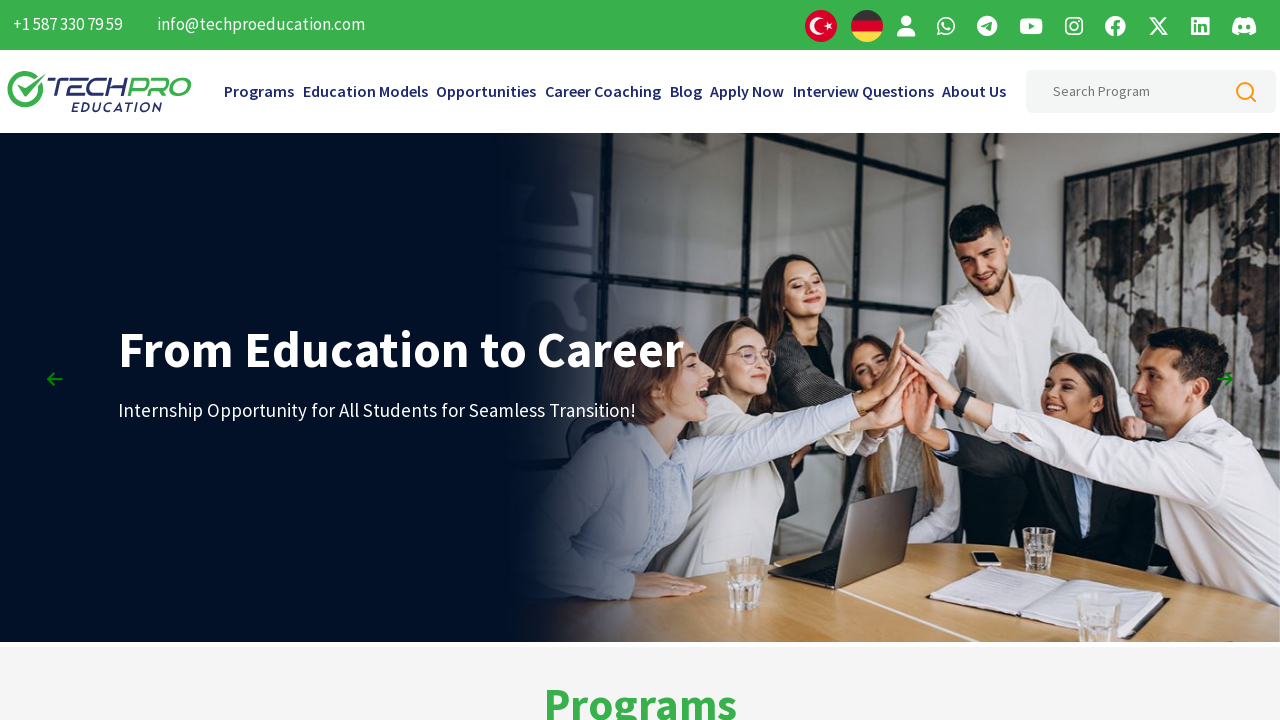

Navigated to TechPro Education website homepage at https://www.techproeducation.com
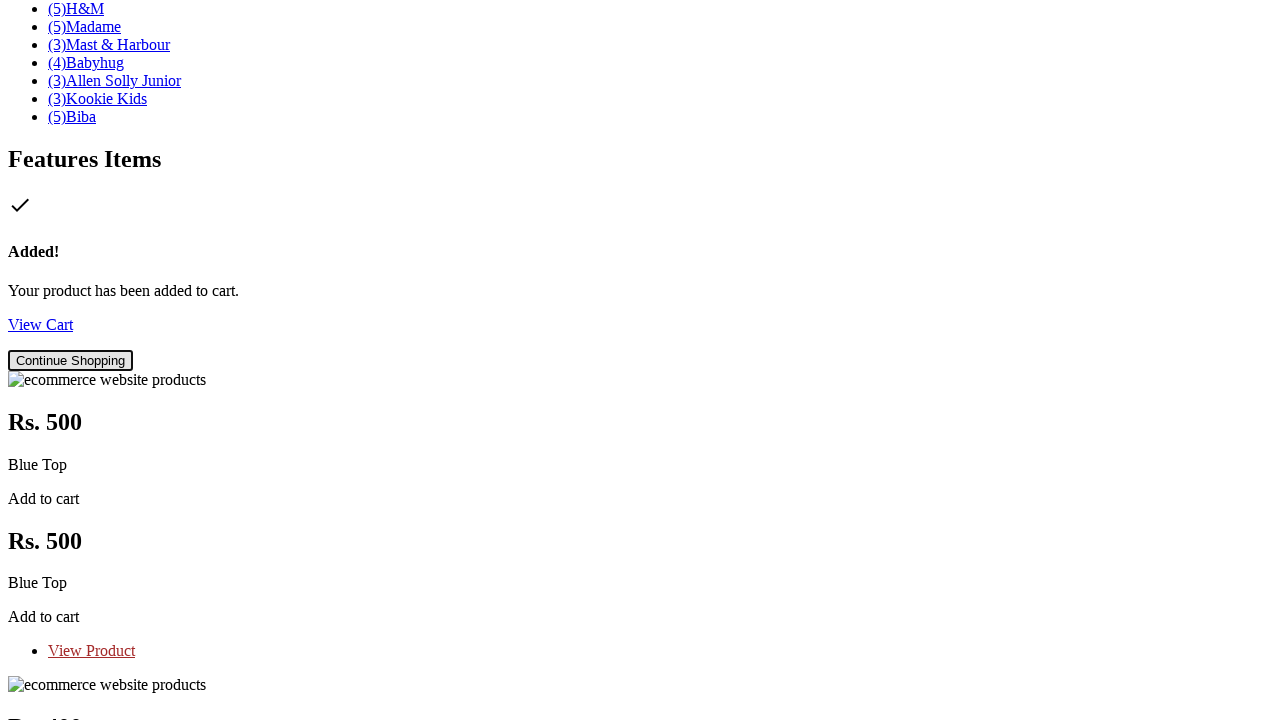

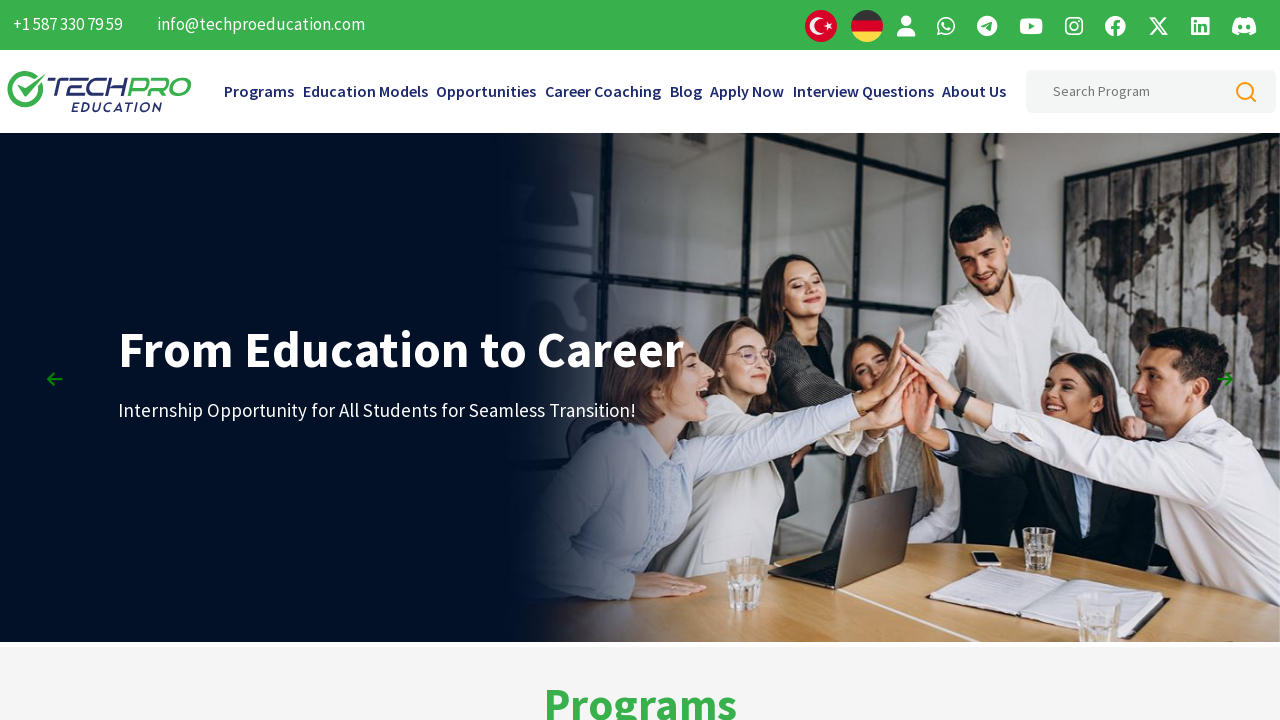